Tests registration form on second URL which has a missing Last name field, attempting to fill first name, last name, and email fields then submit

Starting URL: http://suninjuly.github.io/registration2.html

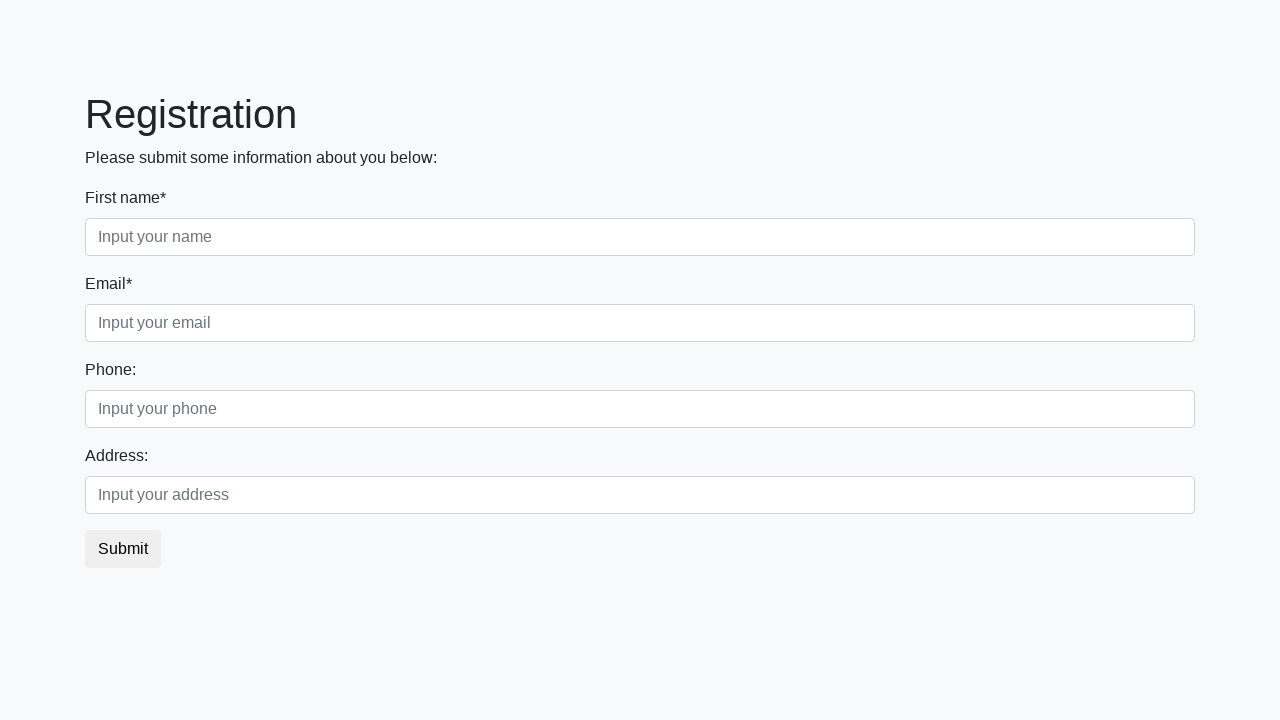

Filled First name field with 'Jane' on .first_block input.first
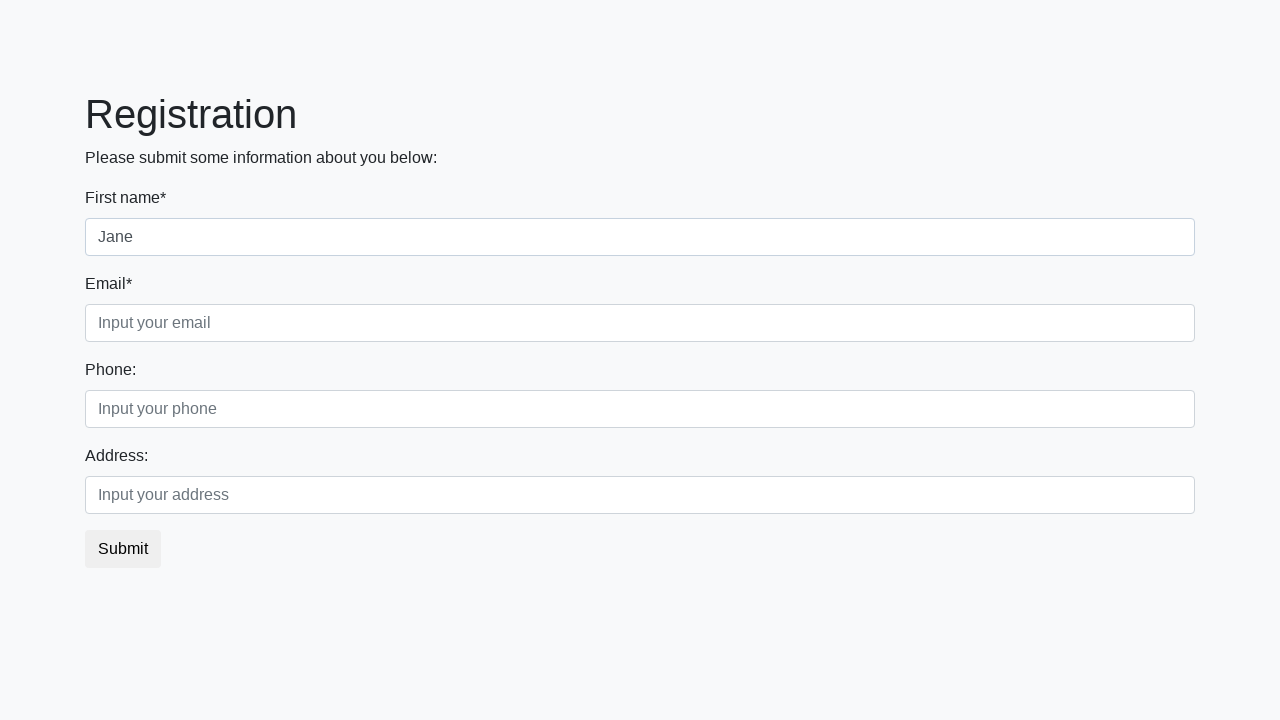

Last name field not found (field is missing on this registration form) on .first_block input.second
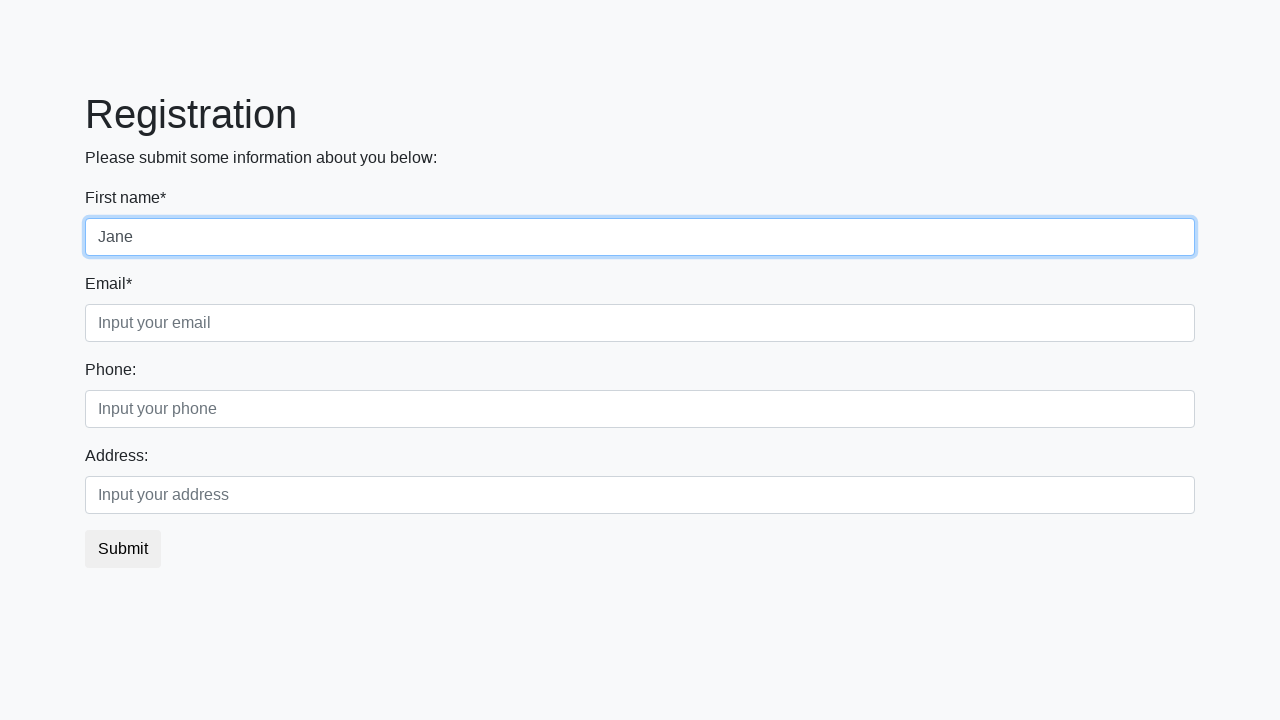

Filled Email field with 'jane.smith@example.com' on .first_block input.third
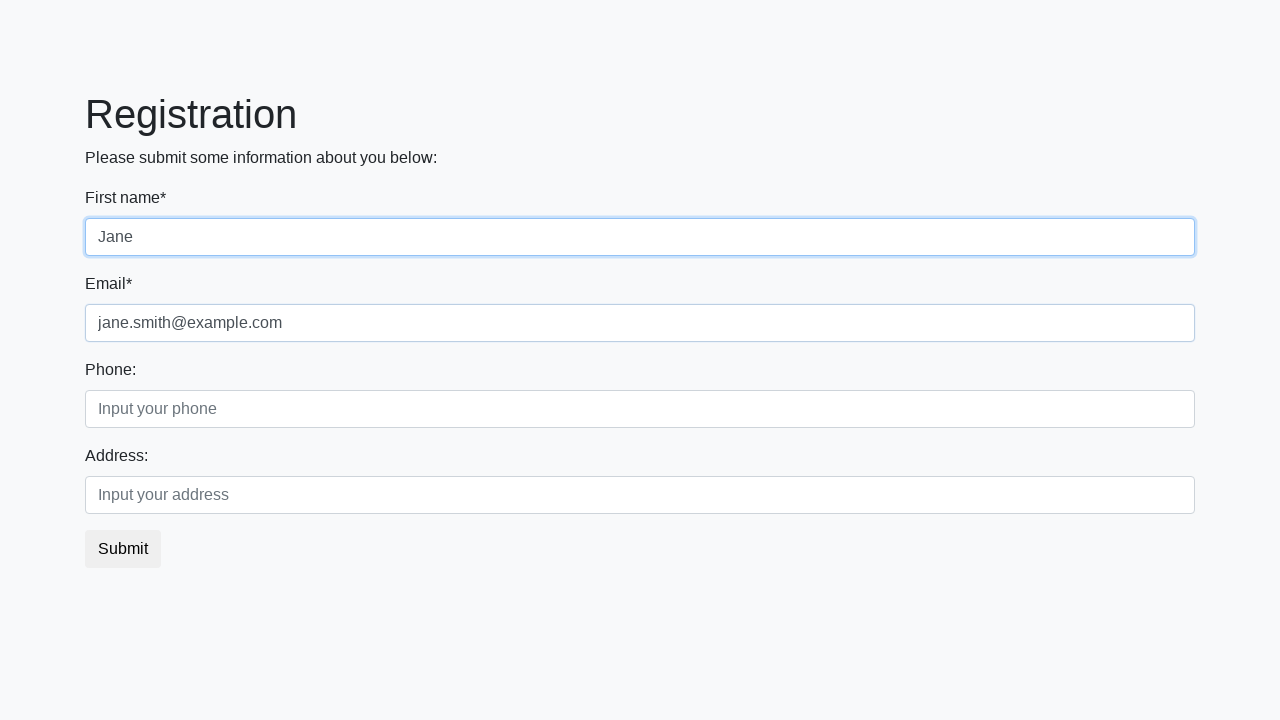

Clicked submit button to register at (123, 549) on button.btn
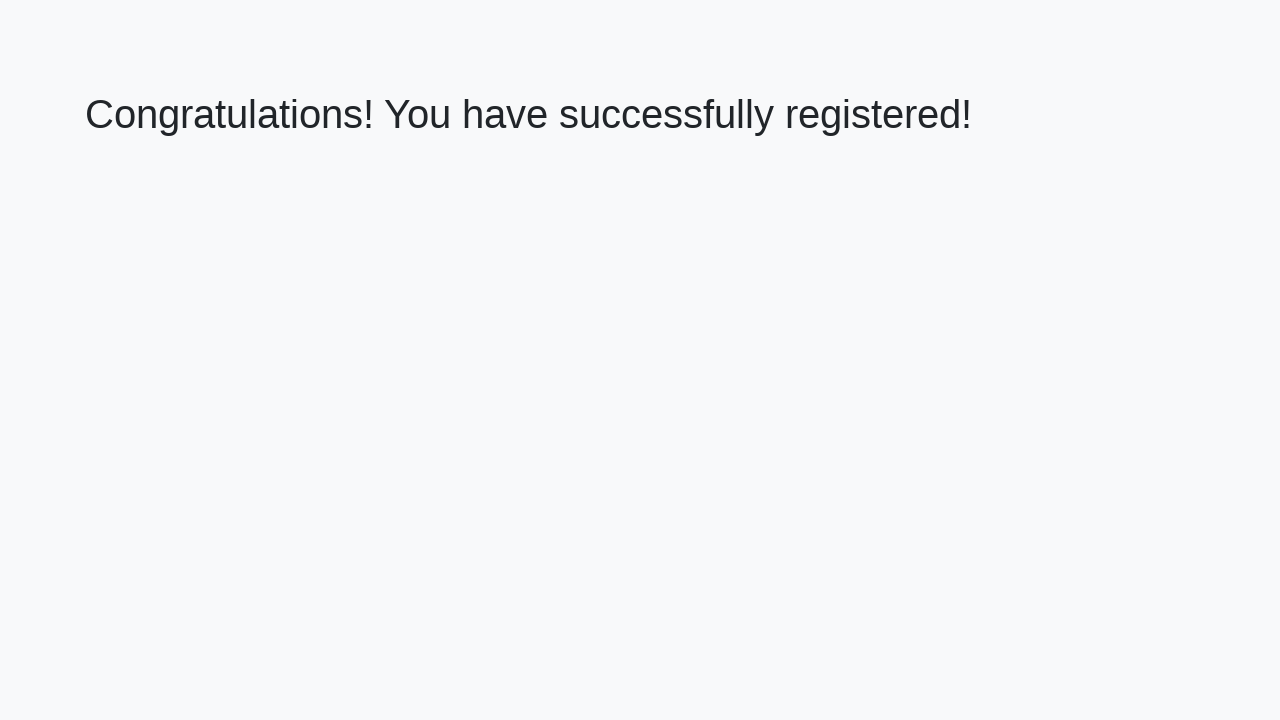

Success message heading loaded
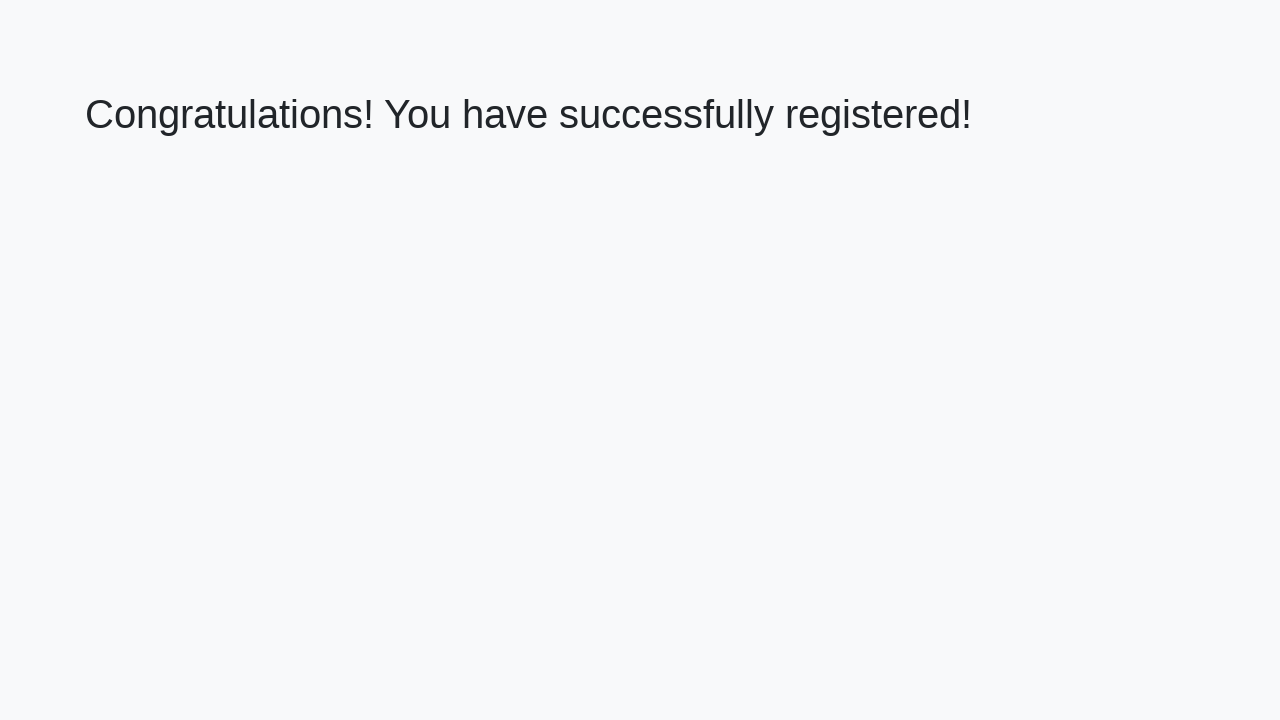

Retrieved success message text
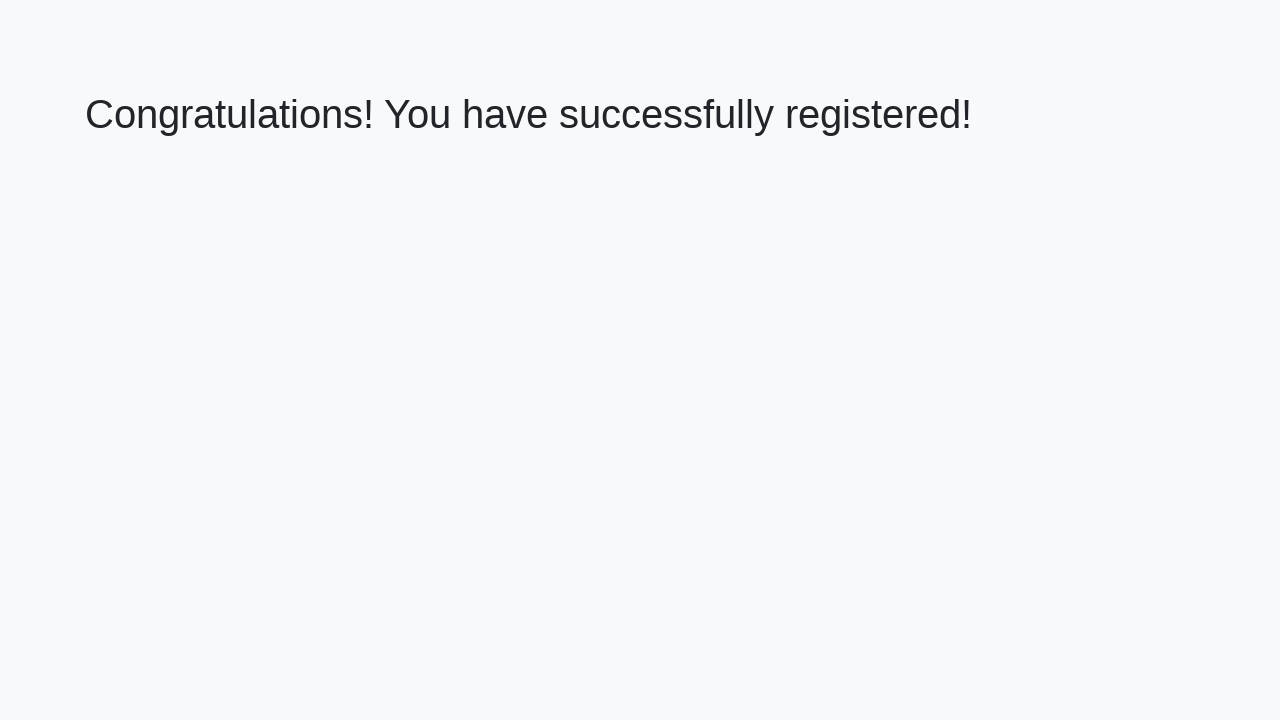

Verified registration success message matches expected text
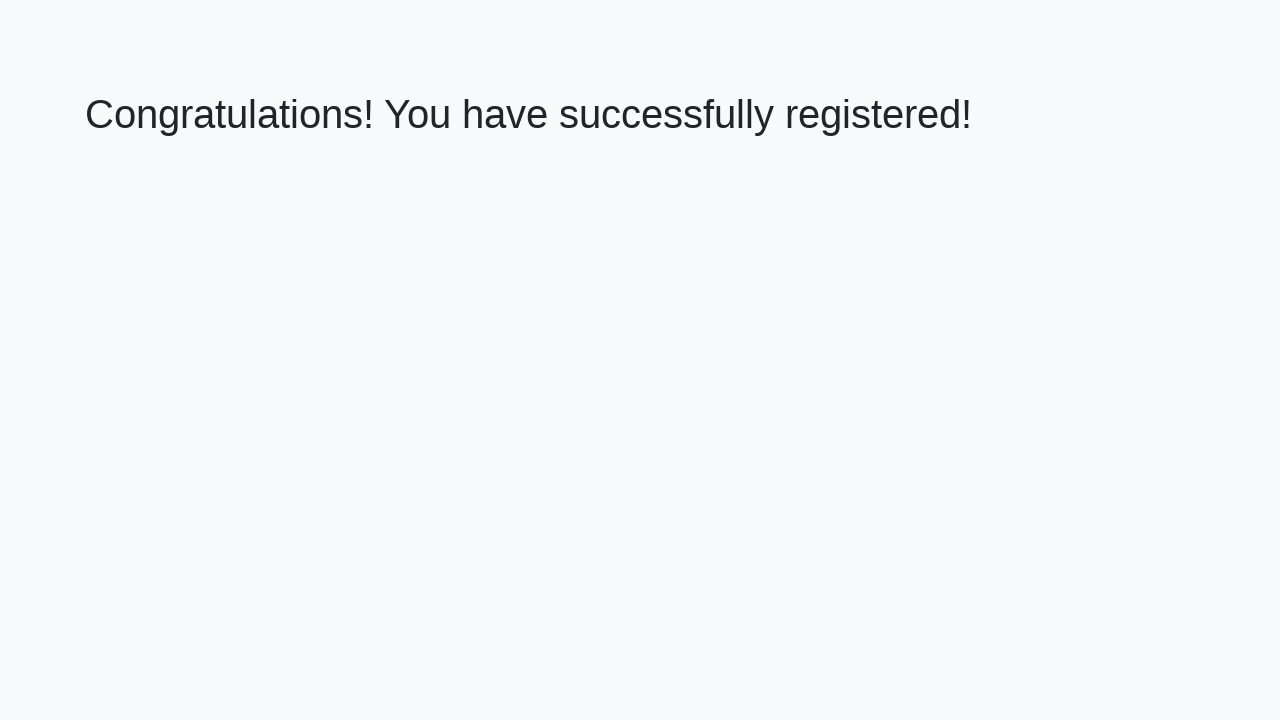

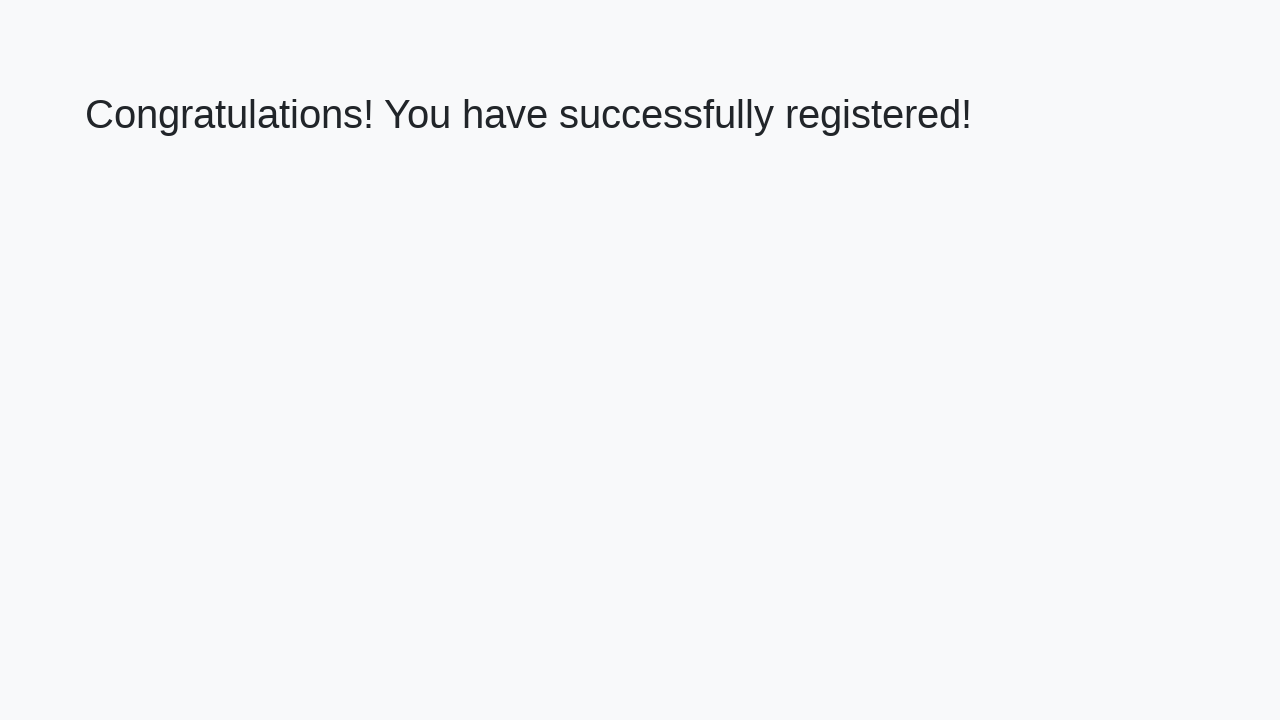